Tests a registration form by filling in name, email, and password fields, then submitting the form and verifying navigation to login page

Starting URL: https://demoapps.qspiders.com/

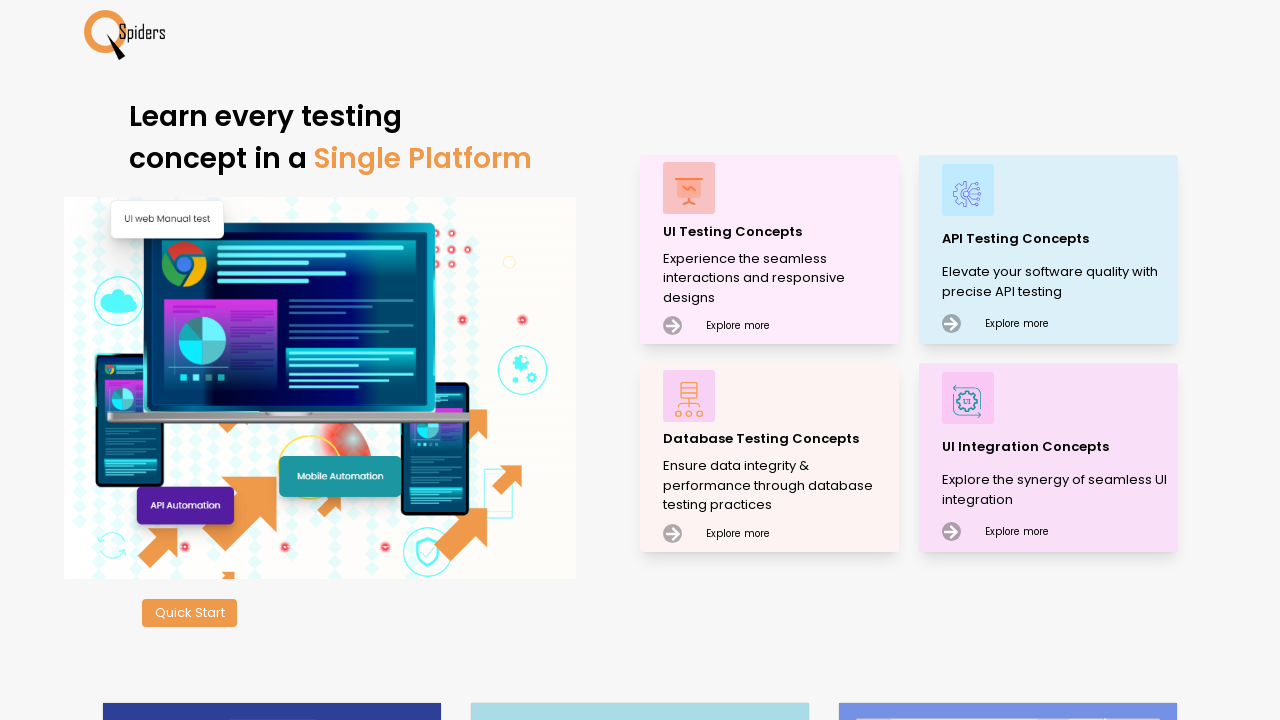

Clicked on UI Testing Concepts link at (778, 232) on xpath=//p[text()='UI Testing Concepts']
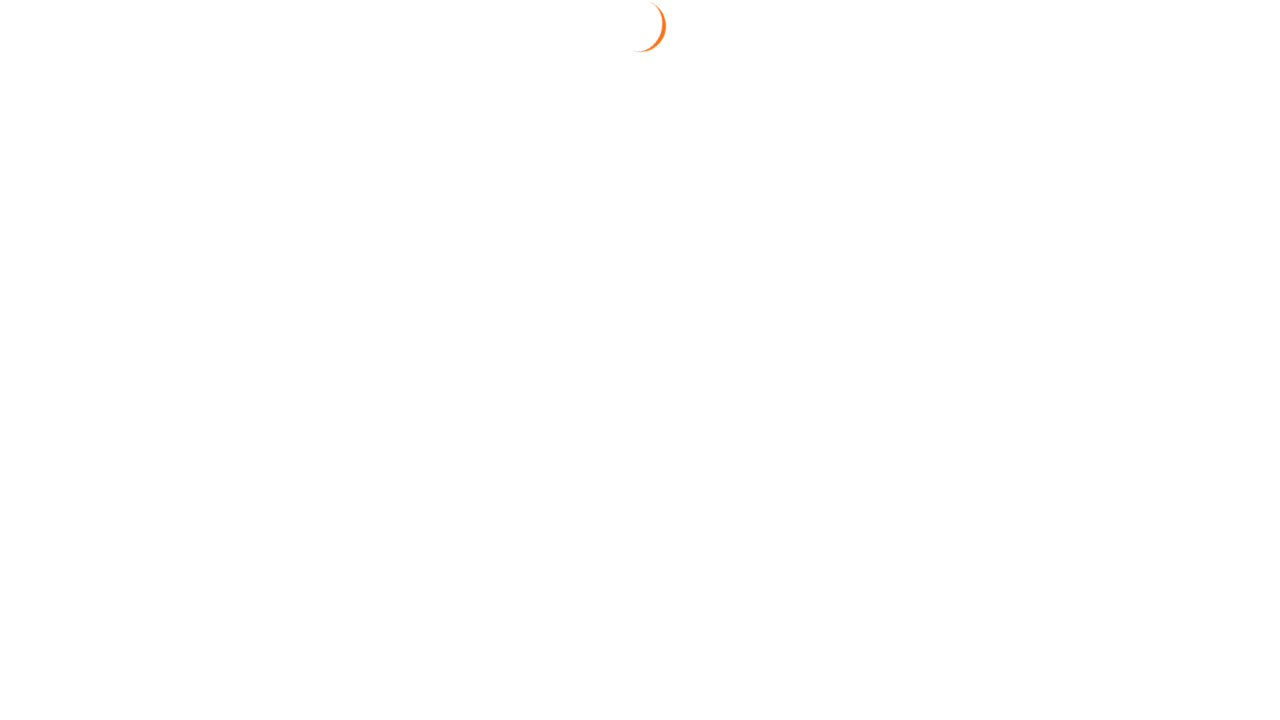

Filled name field with 'Viki' on #name
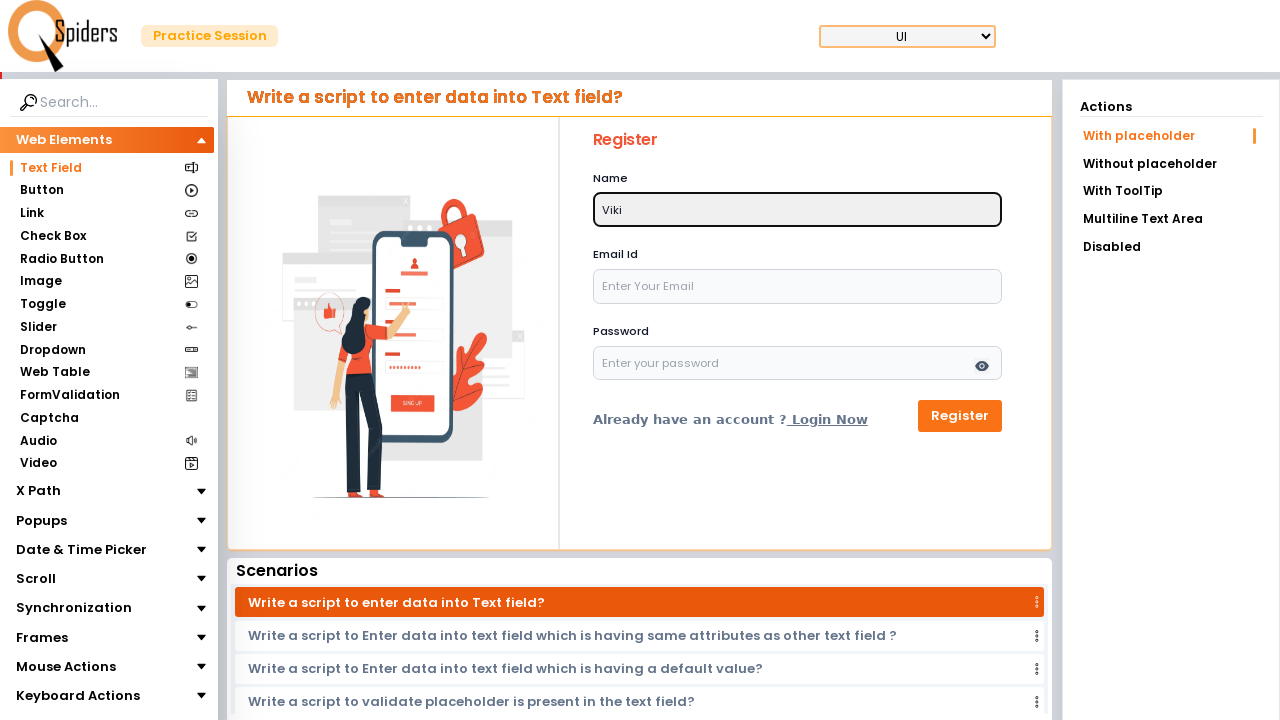

Filled email field with 'Viki@gmail.com' on #email
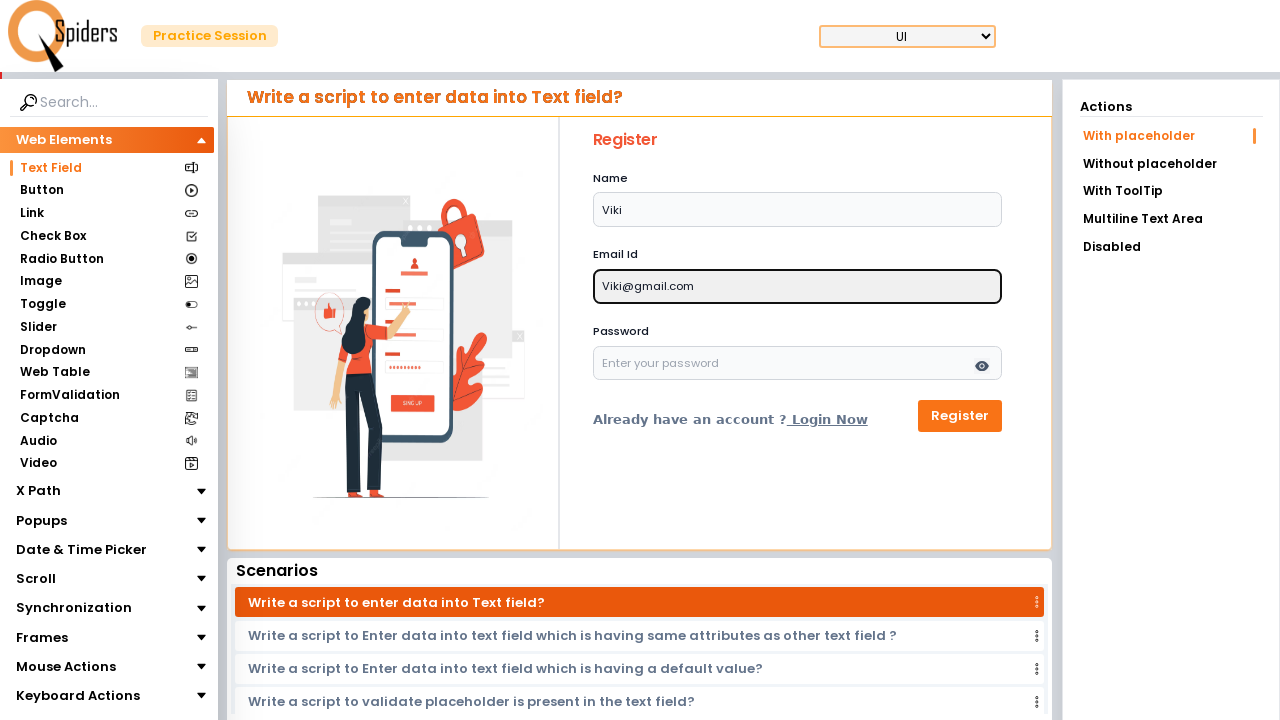

Filled password field with 'Viki@123' on #password
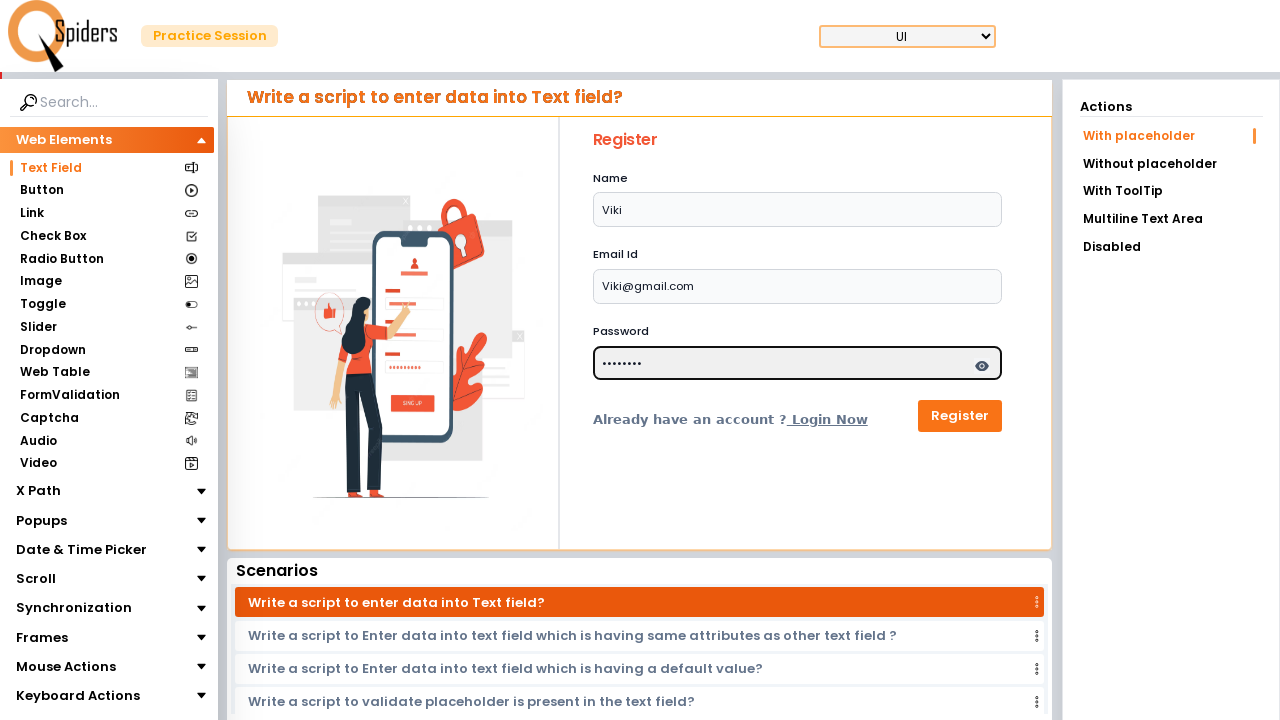

Clicked submit button to register at (960, 416) on xpath=//button[@type='submit']
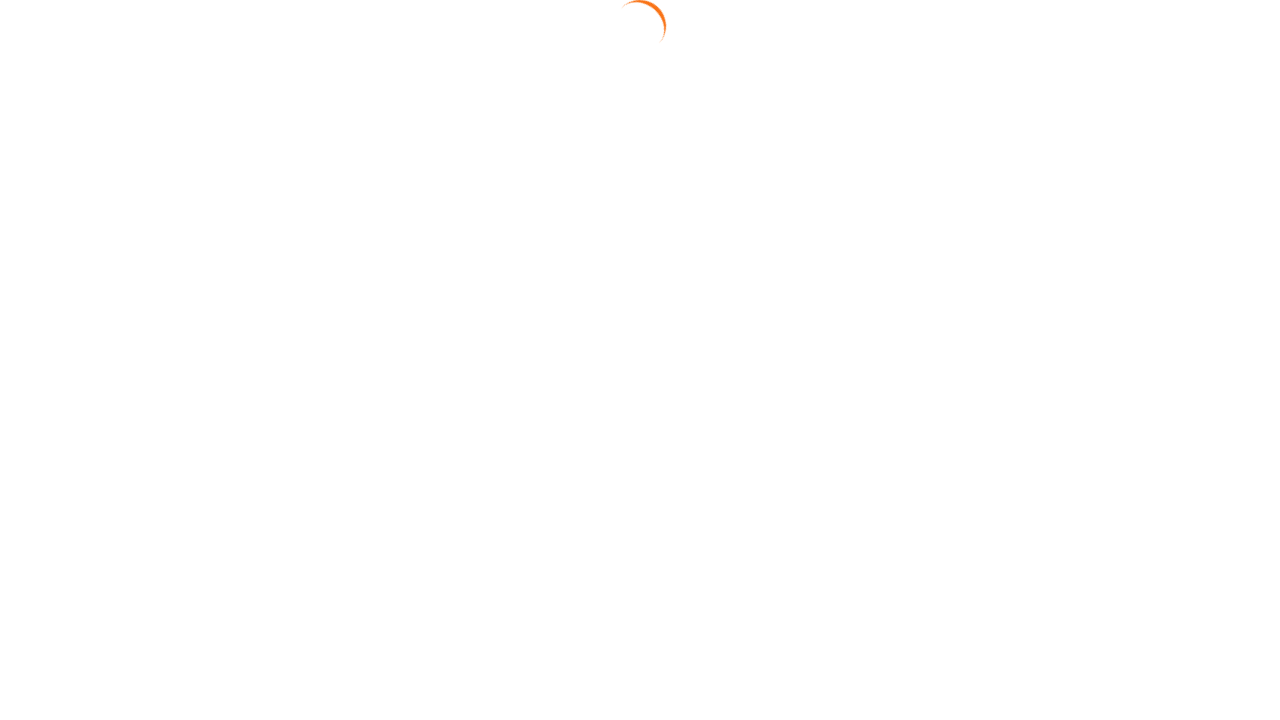

Verified navigation to login page with 'Login' heading
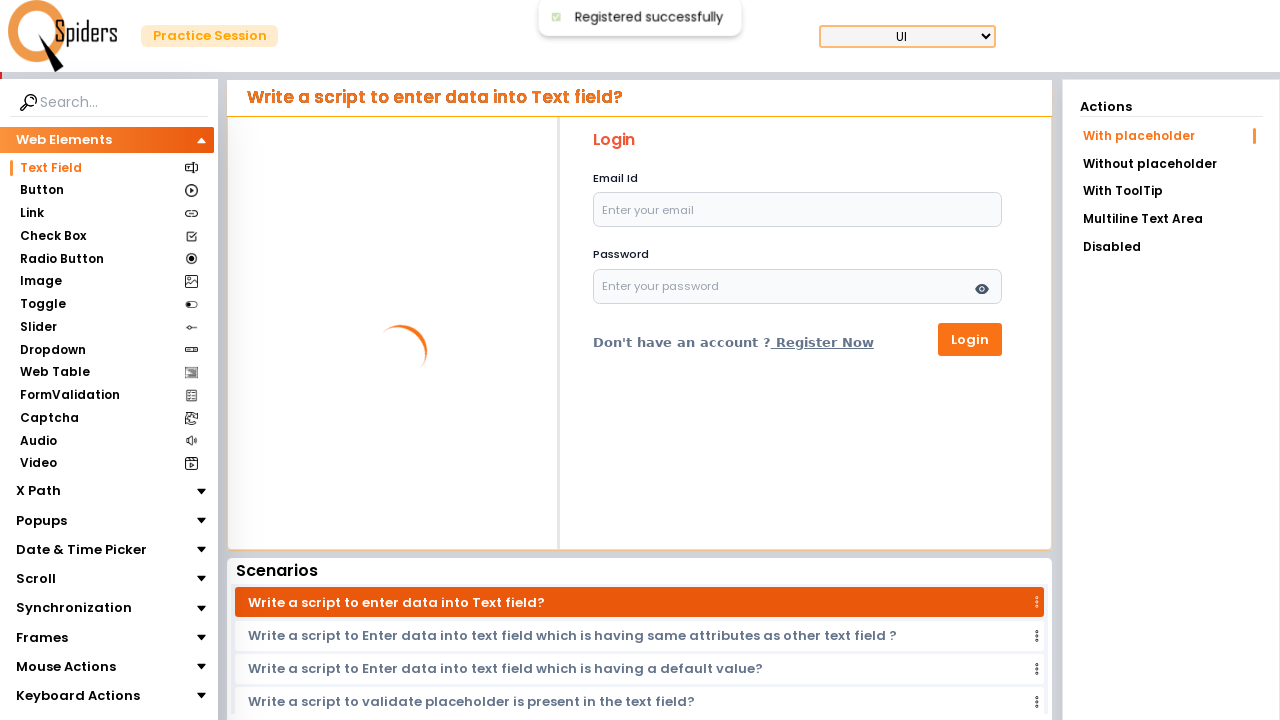

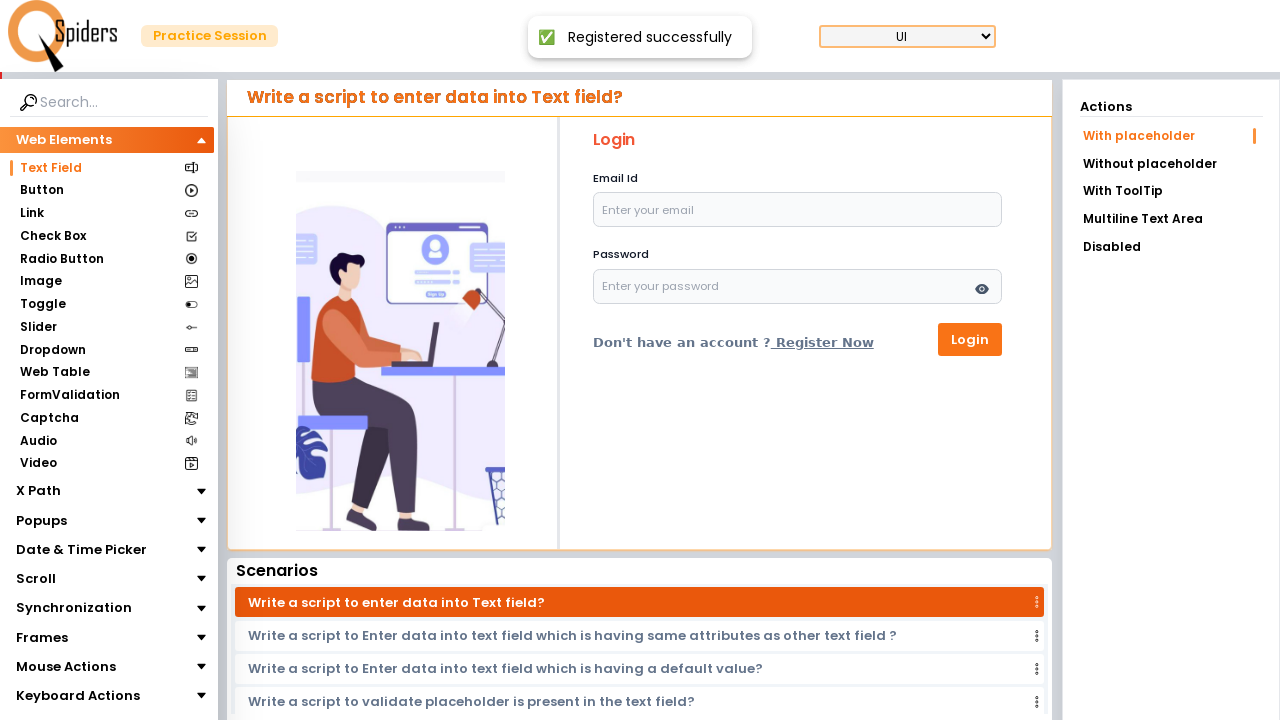